Tests calculator division by zero by entering 5 / 0 and verifying it shows Infinity

Starting URL: https://calculatorhtml.onrender.com

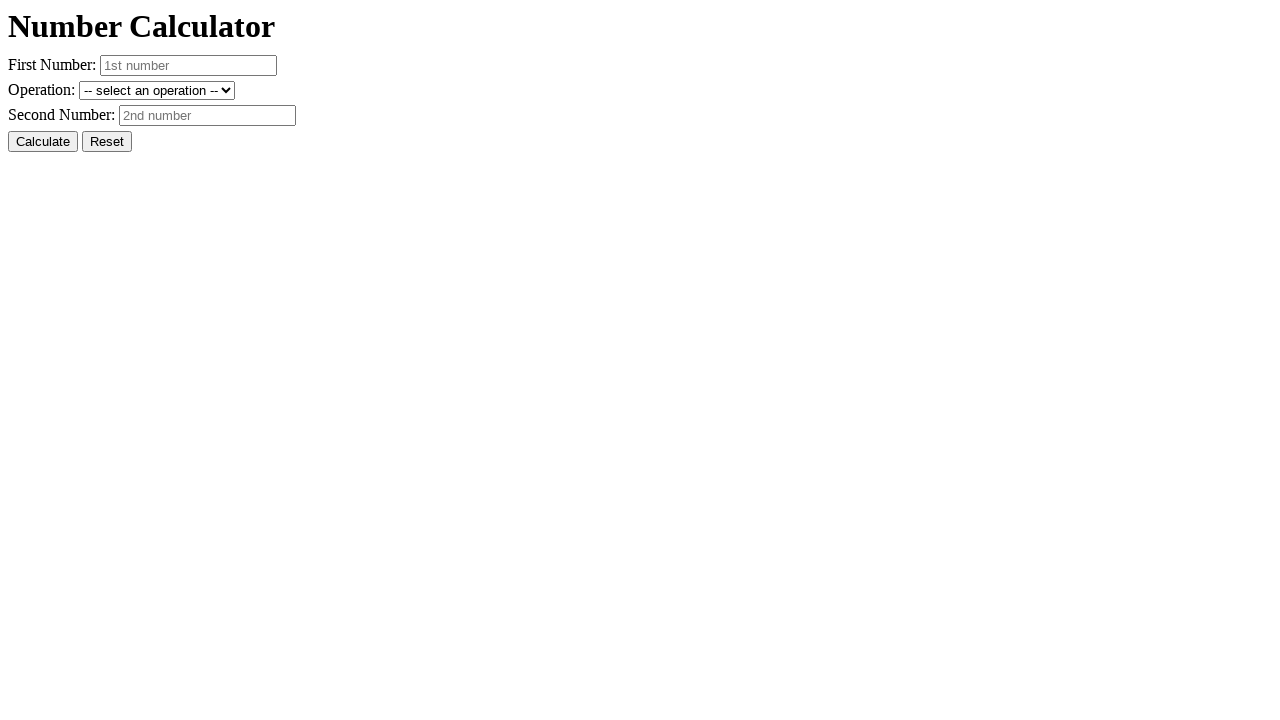

Clicked reset button to clear previous values at (107, 142) on #resetButton
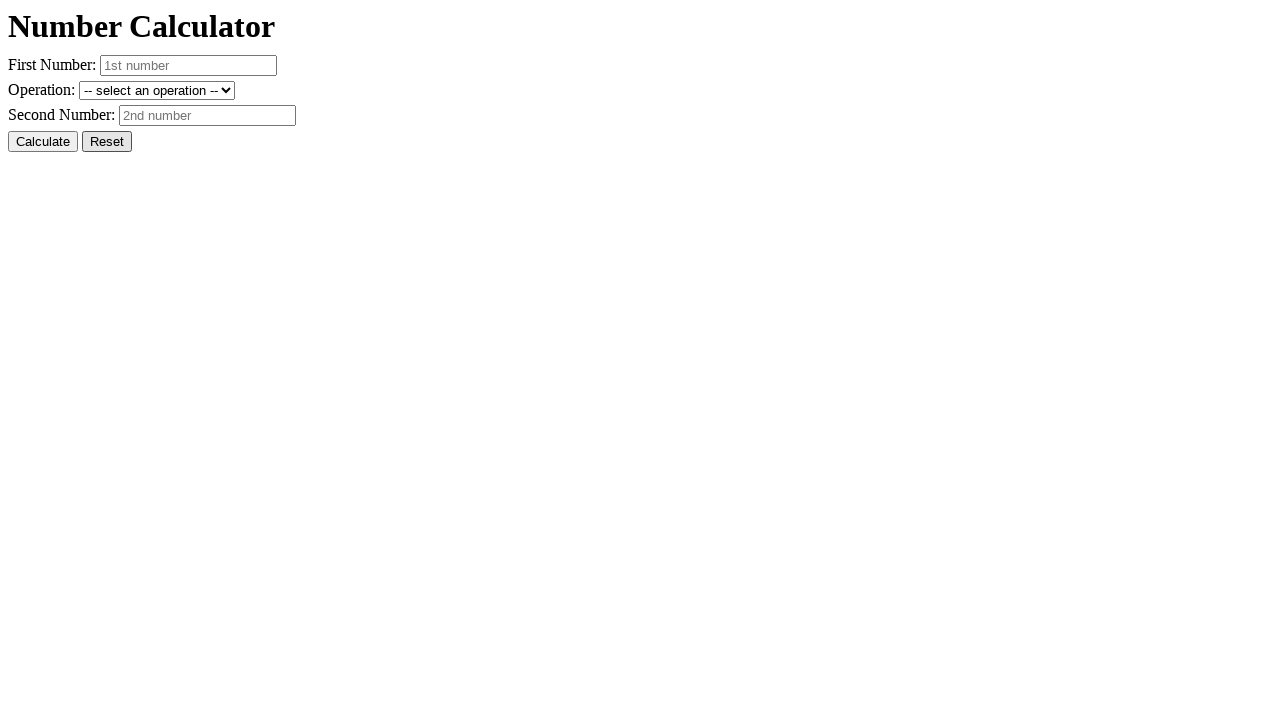

Entered 5 in the first number field on #number1
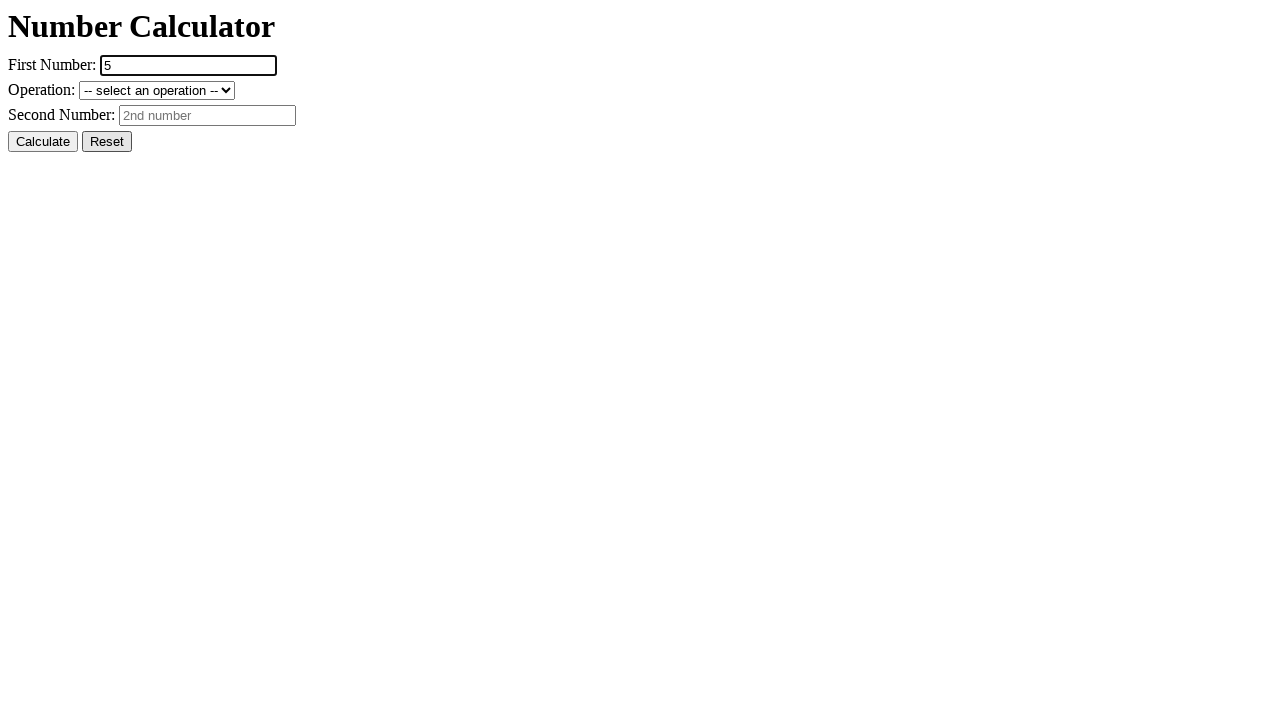

Entered 0 in the second number field on #number2
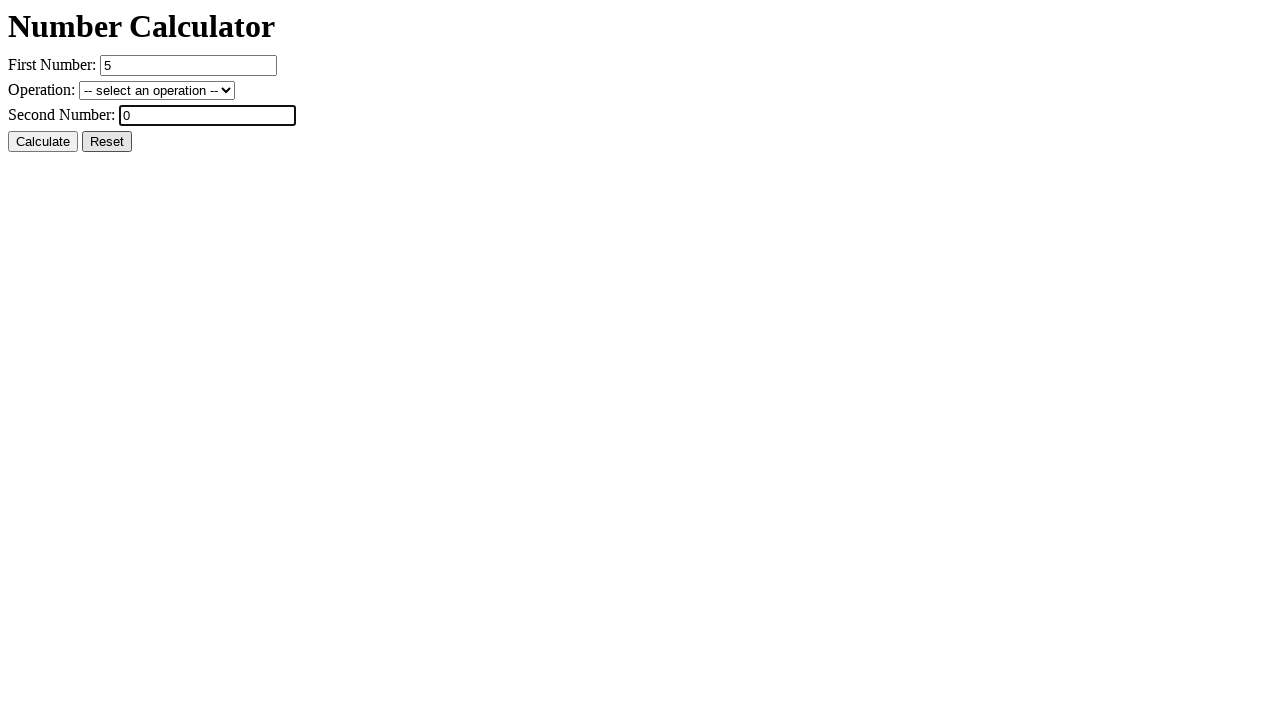

Selected division operation from dropdown on #operation
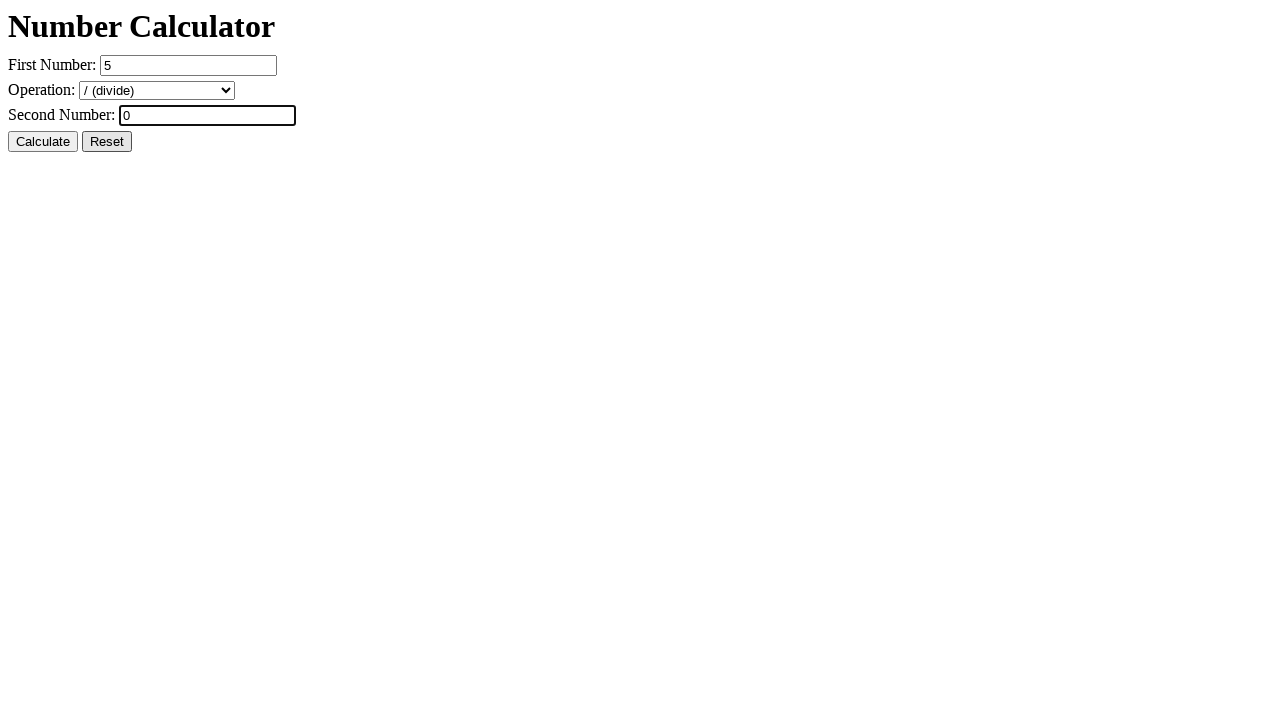

Clicked calculate button to perform 5 / 0 operation at (43, 142) on #calcButton
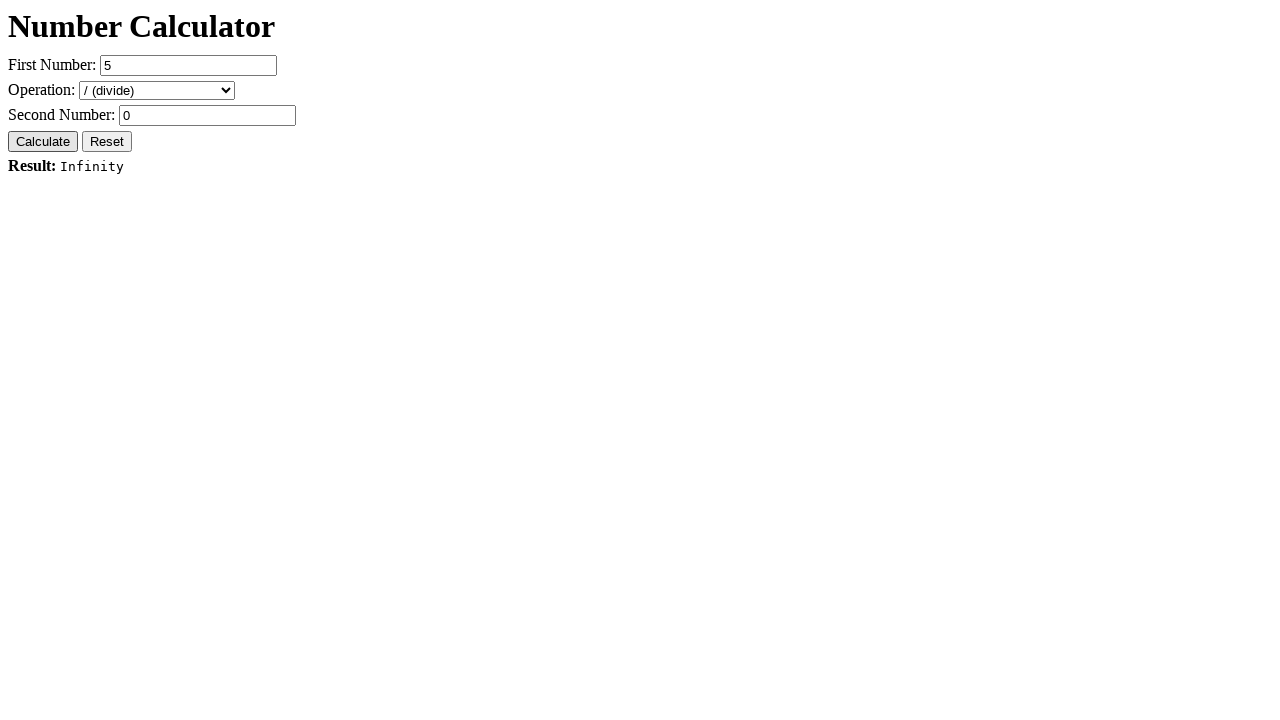

Result element loaded, displaying division by zero result (Infinity)
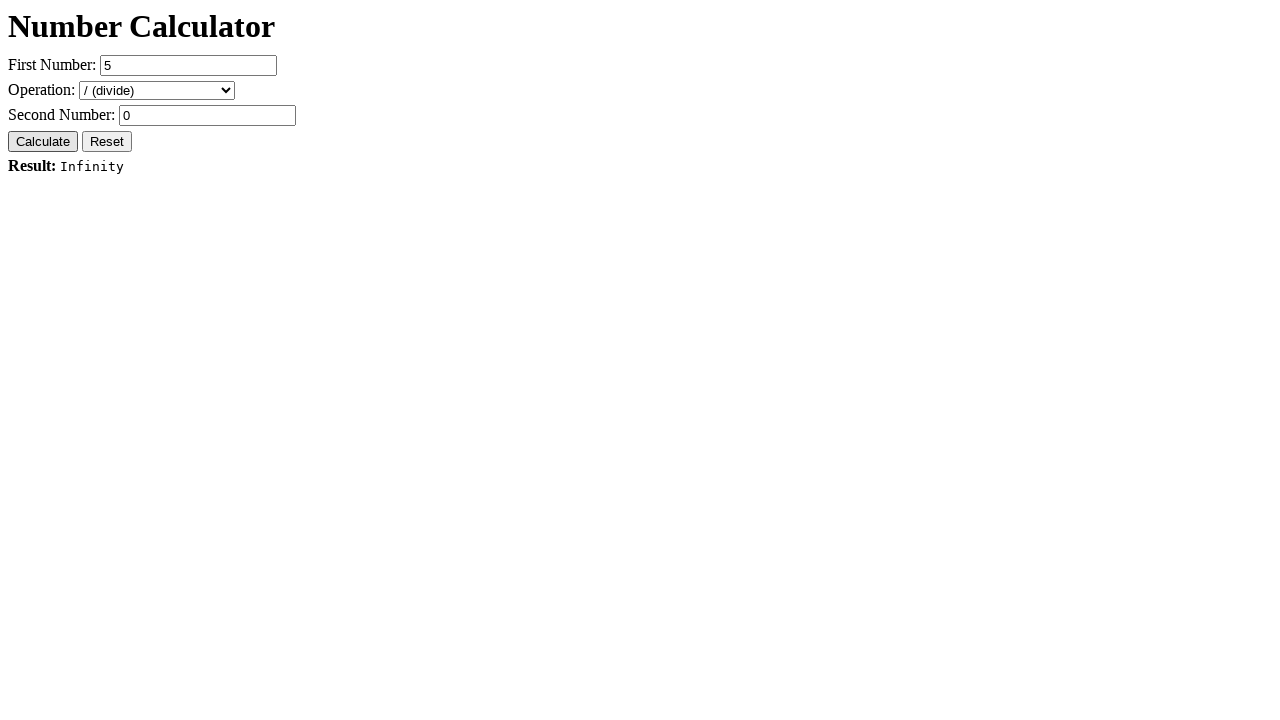

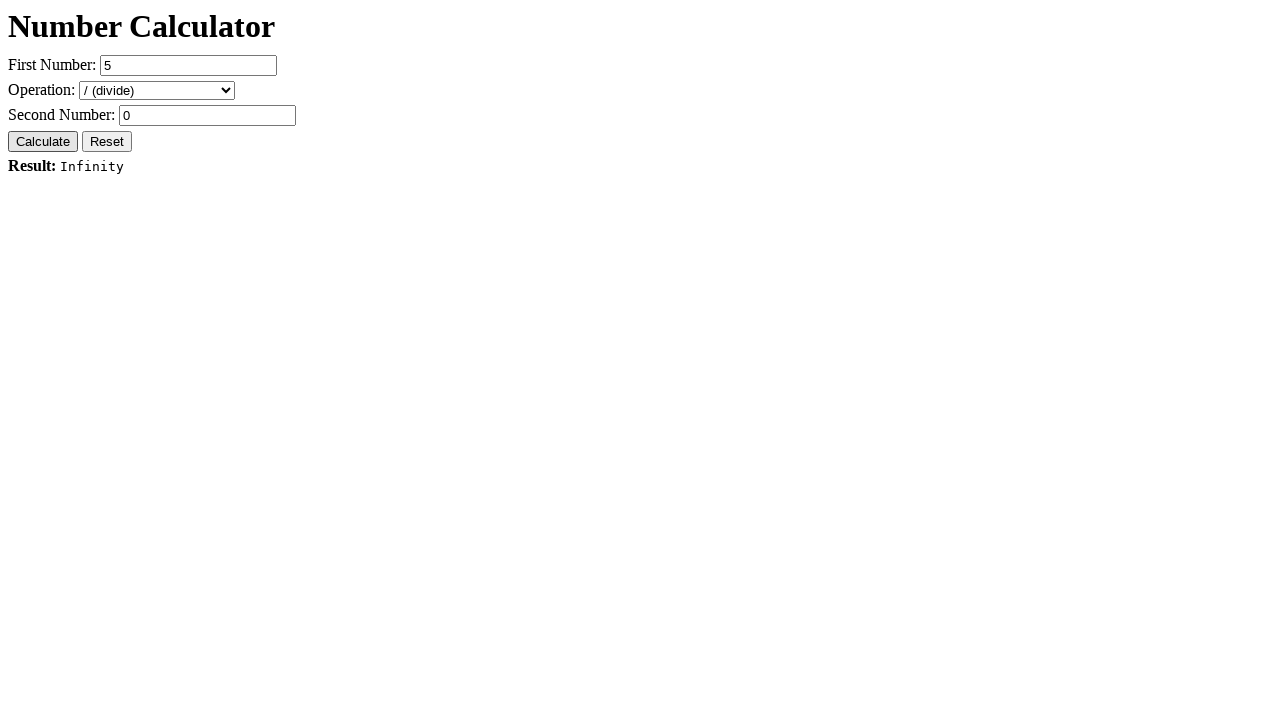